Tests iframe functionality by switching to an iframe and entering text into an input field on a demo automation testing site.

Starting URL: https://demo.automationtesting.in/Frames.html

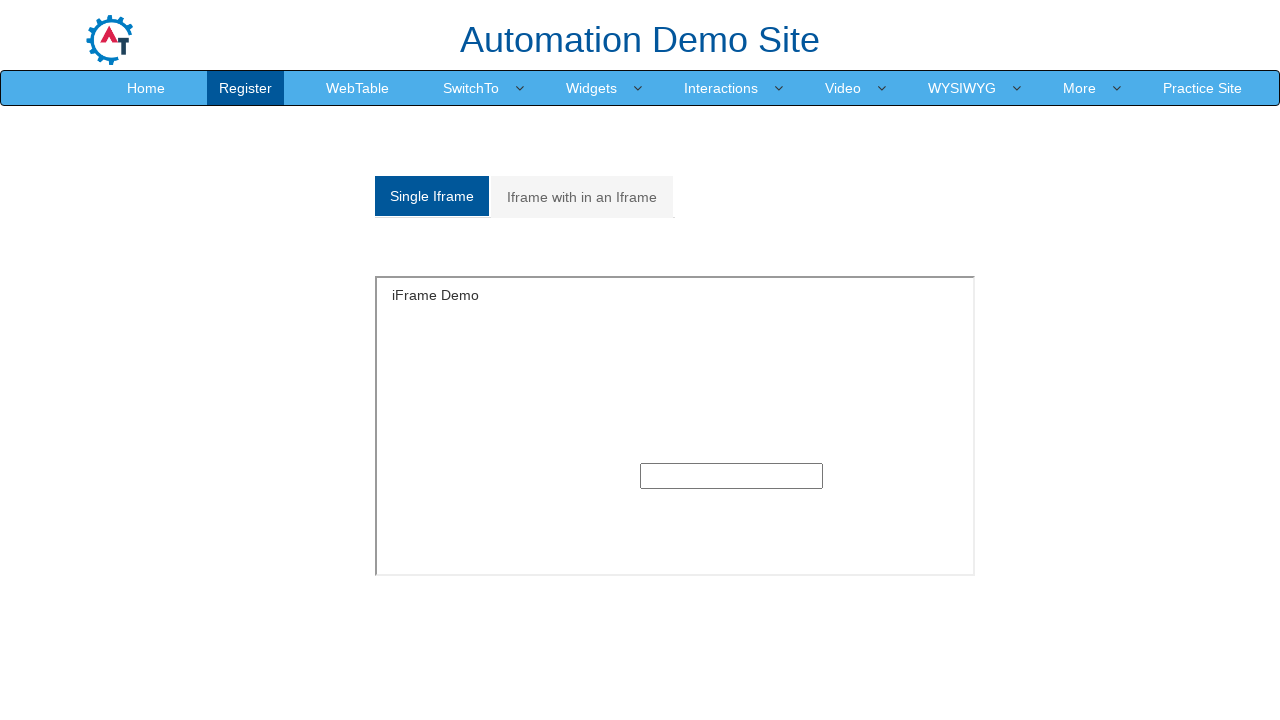

Navigated to iframe demo page
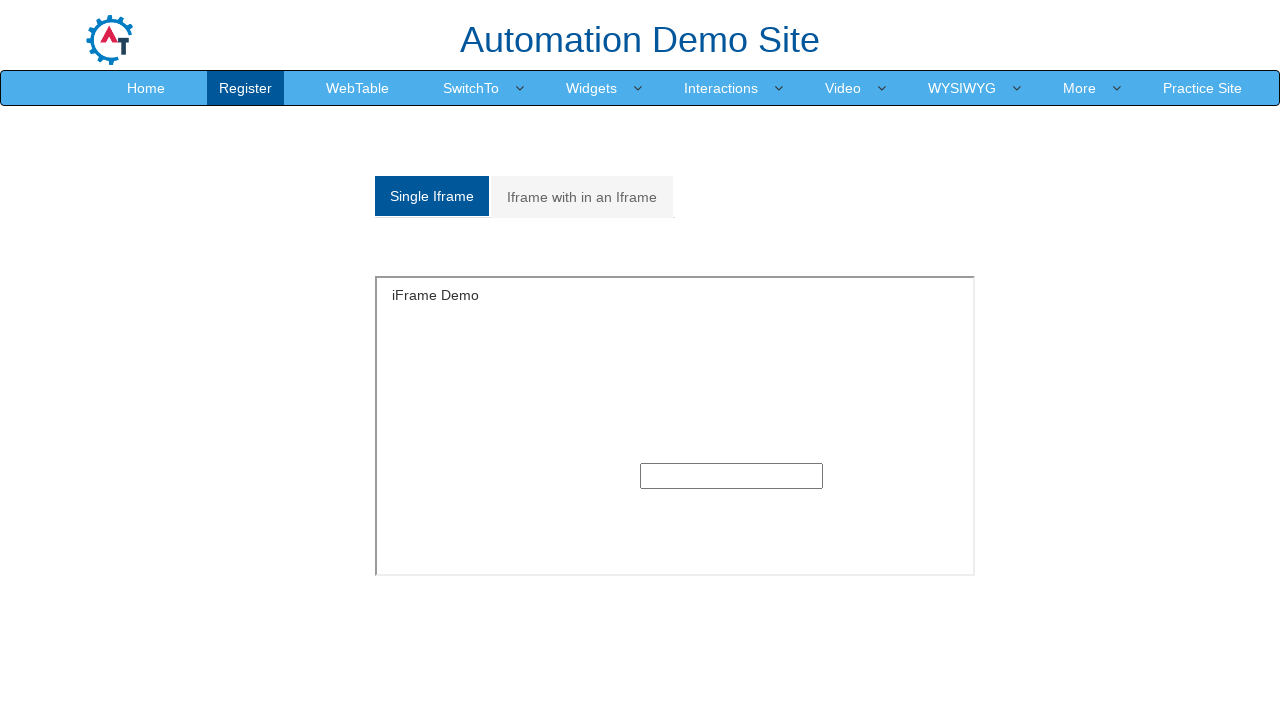

Located the first iframe on the page
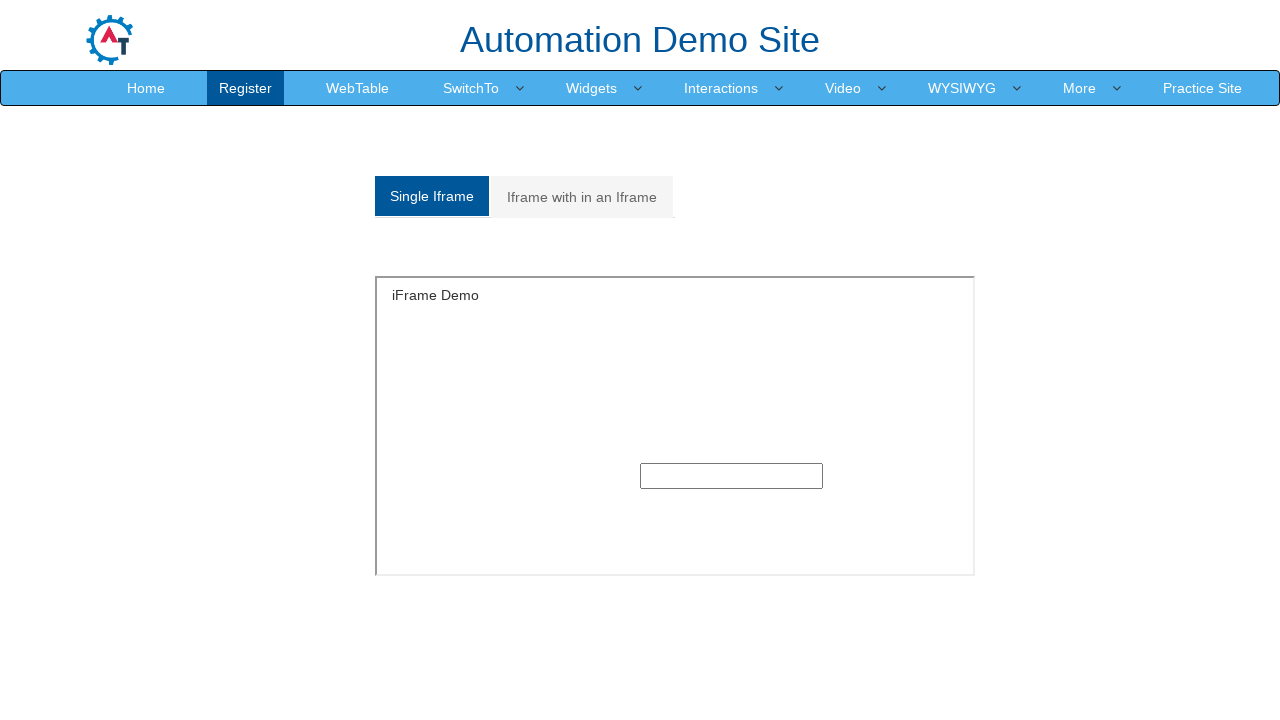

Entered 'Supriya' into the text input field inside the iframe on iframe >> nth=0 >> internal:control=enter-frame >> input[type='text'] >> nth=0
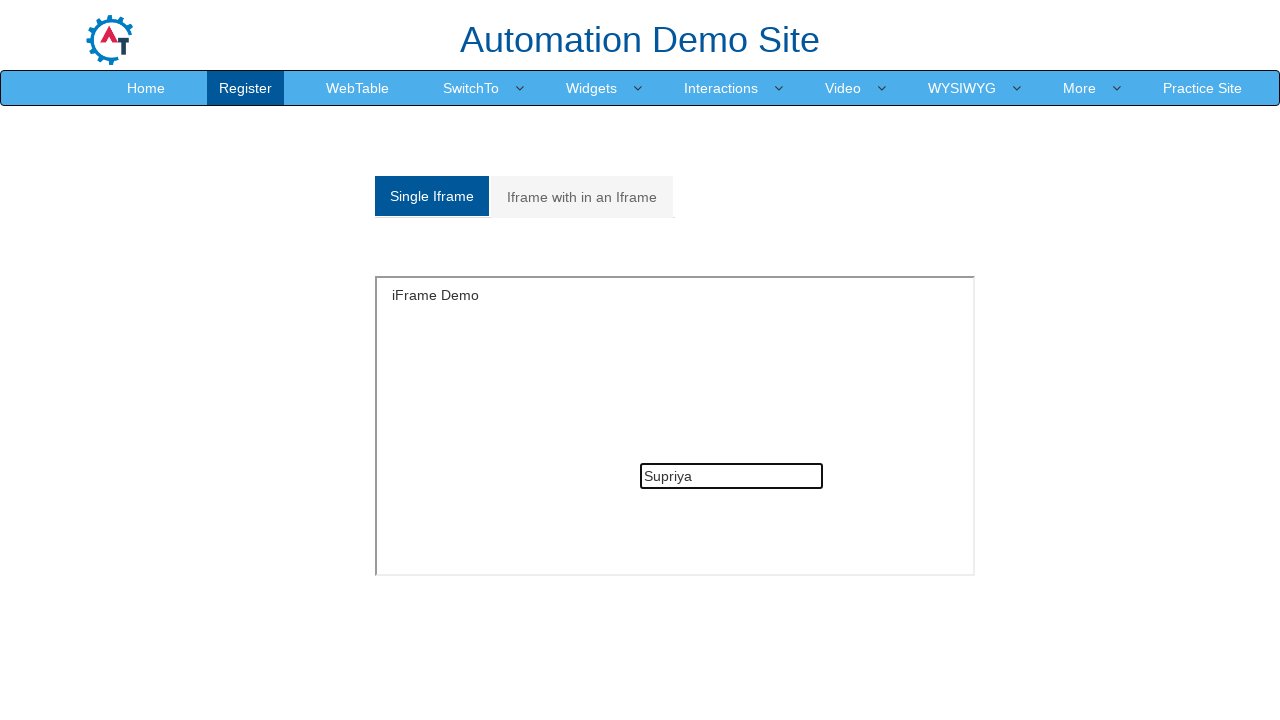

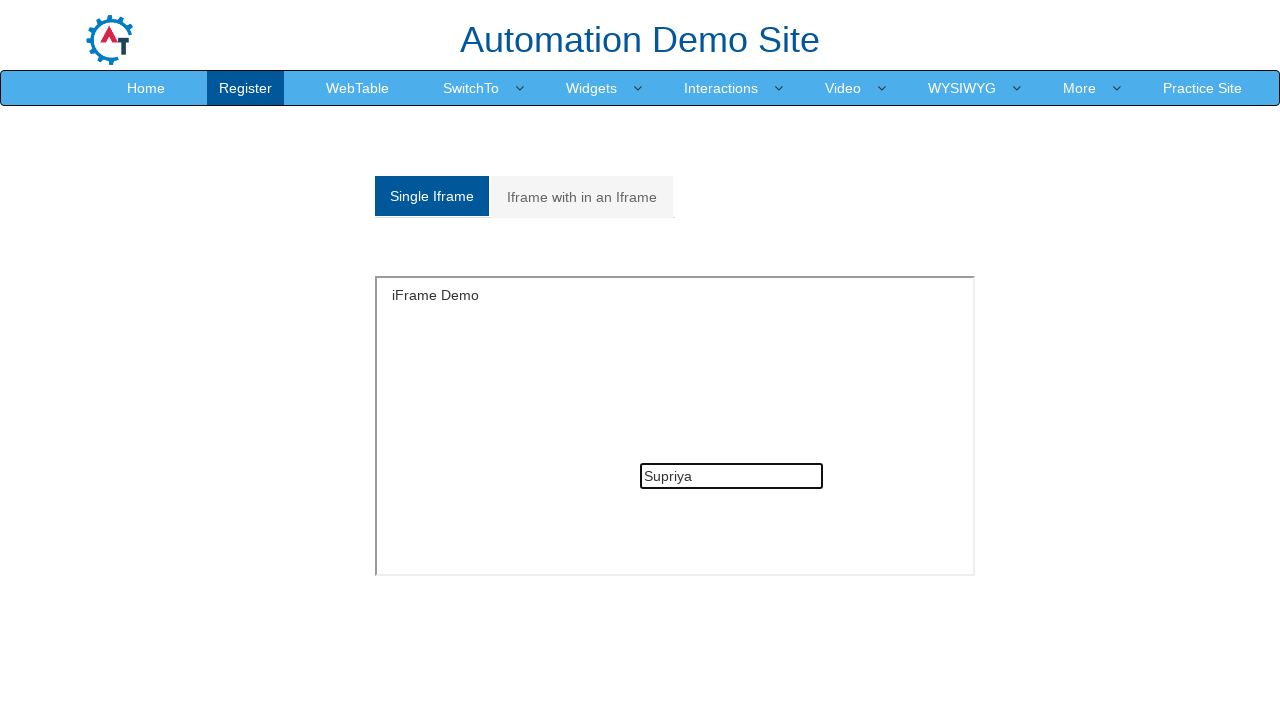